Tests JavaScript alert and confirm dialog handling by entering a name, triggering an alert and accepting it, then triggering a confirm dialog and dismissing it.

Starting URL: https://rahulshettyacademy.com/AutomationPractice/

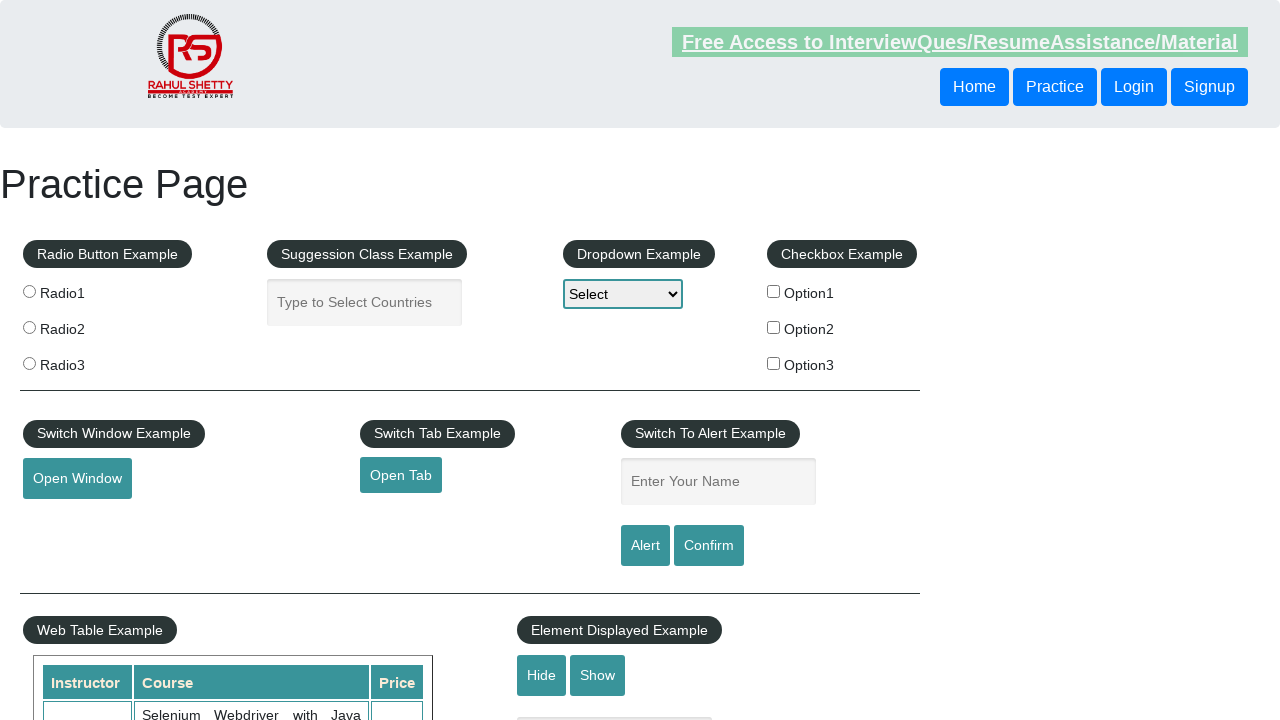

Filled name input field with 'Joshua' on #name
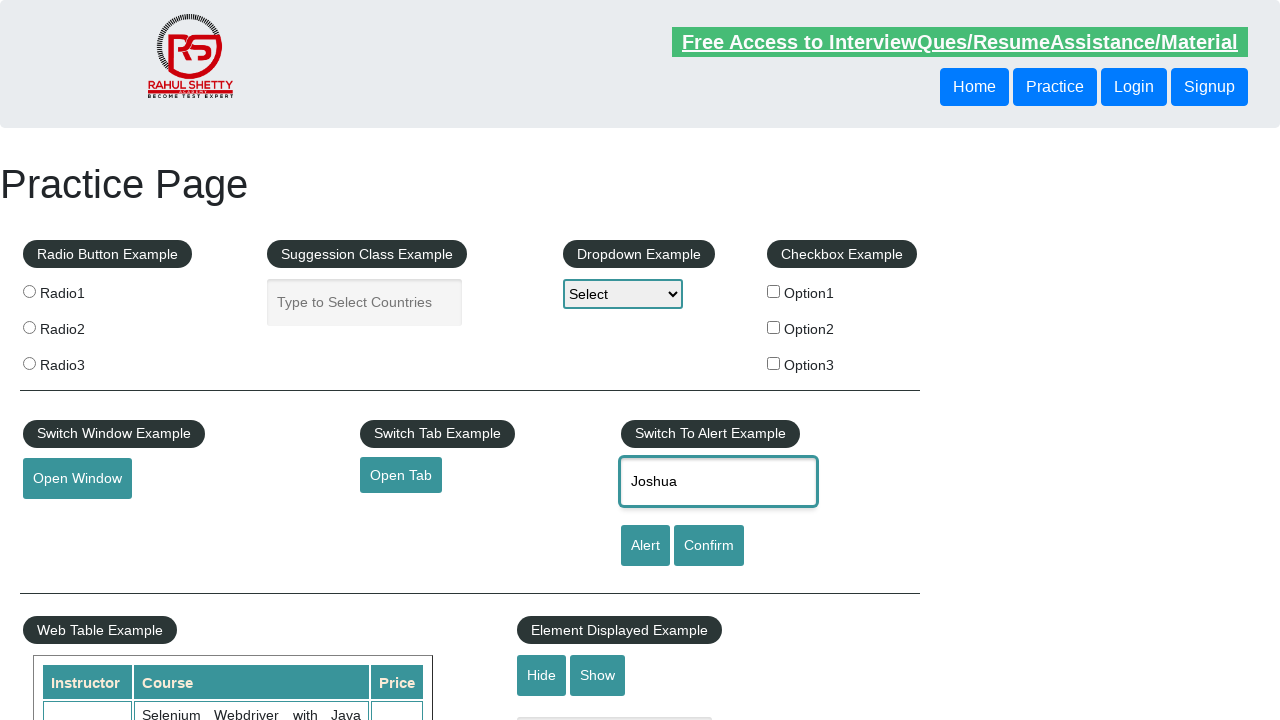

Clicked alert button and accepted JavaScript alert dialog at (645, 546) on input#alertbtn
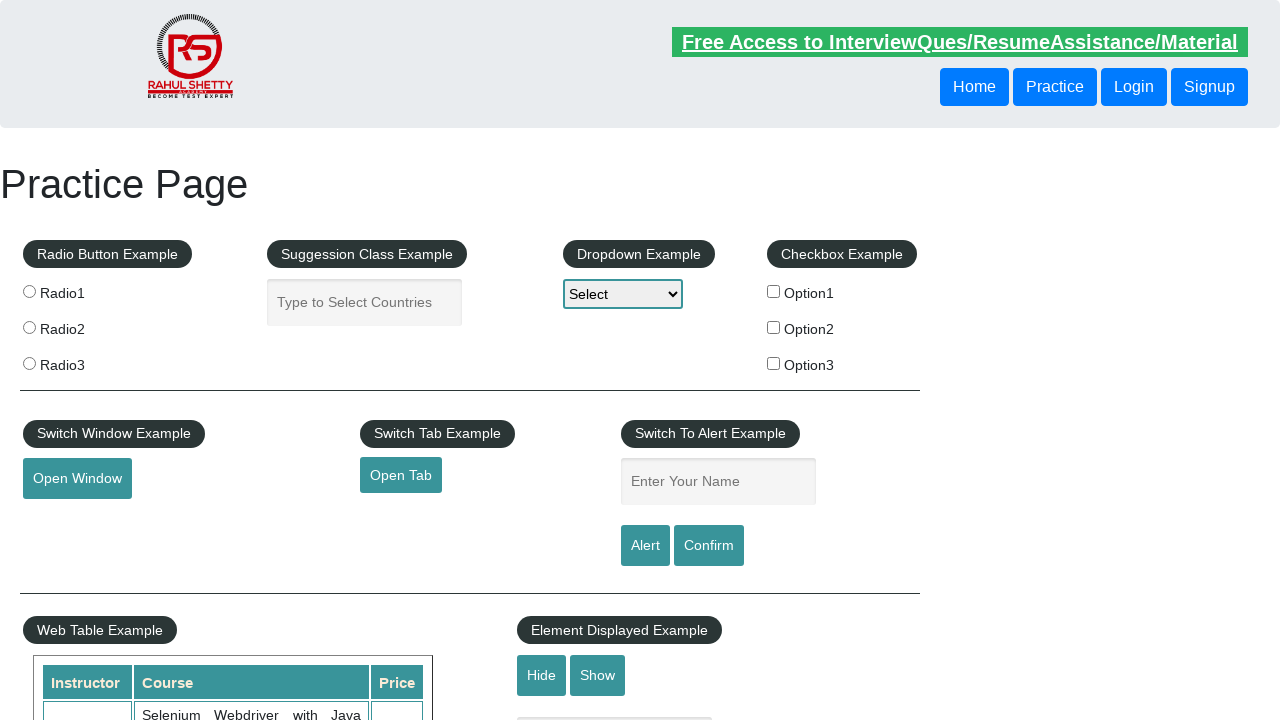

Clicked confirm button and dismissed JavaScript confirm dialog at (709, 546) on #confirmbtn
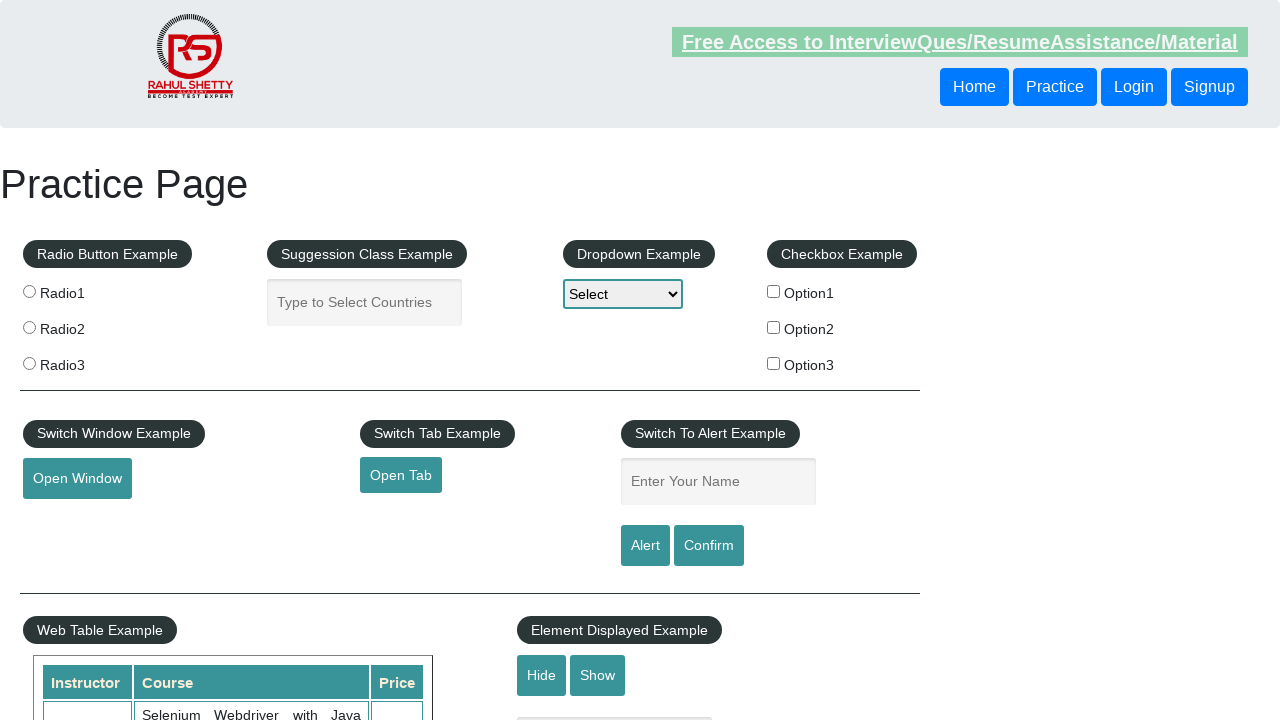

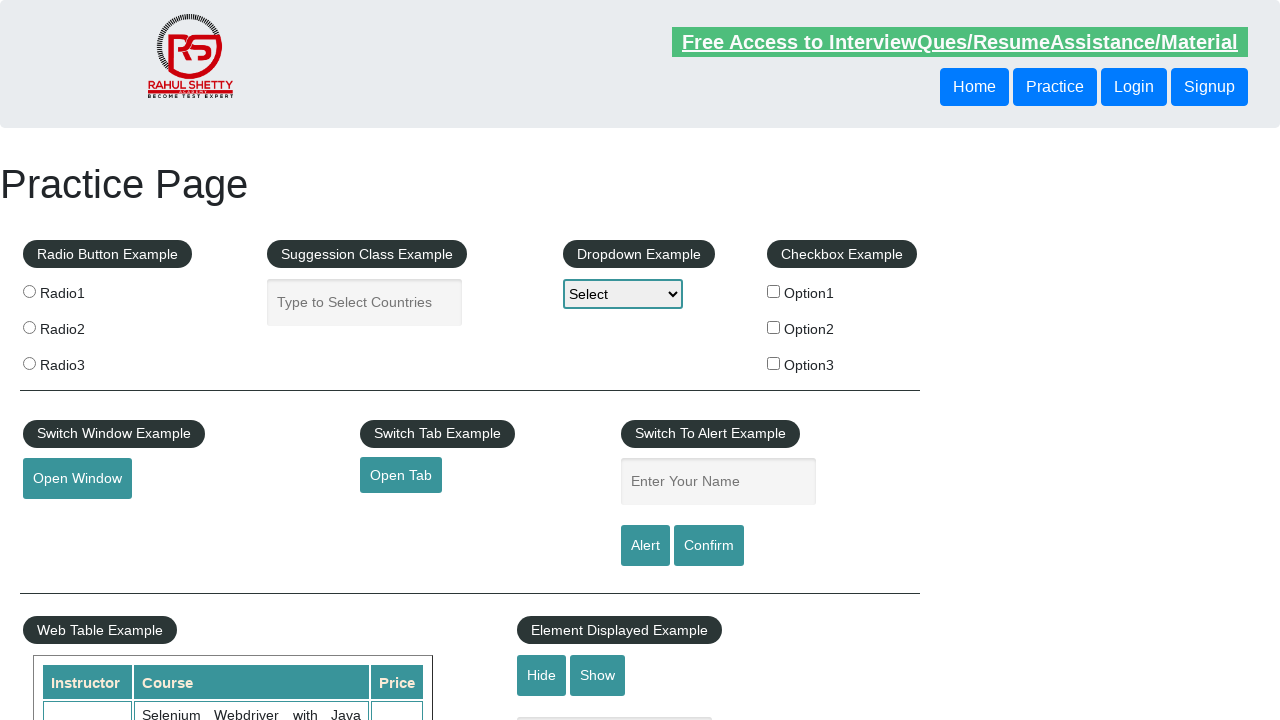